Tests switching to a new browser tab/window opened by clicking a link

Starting URL: https://the-internet.herokuapp.com/windows

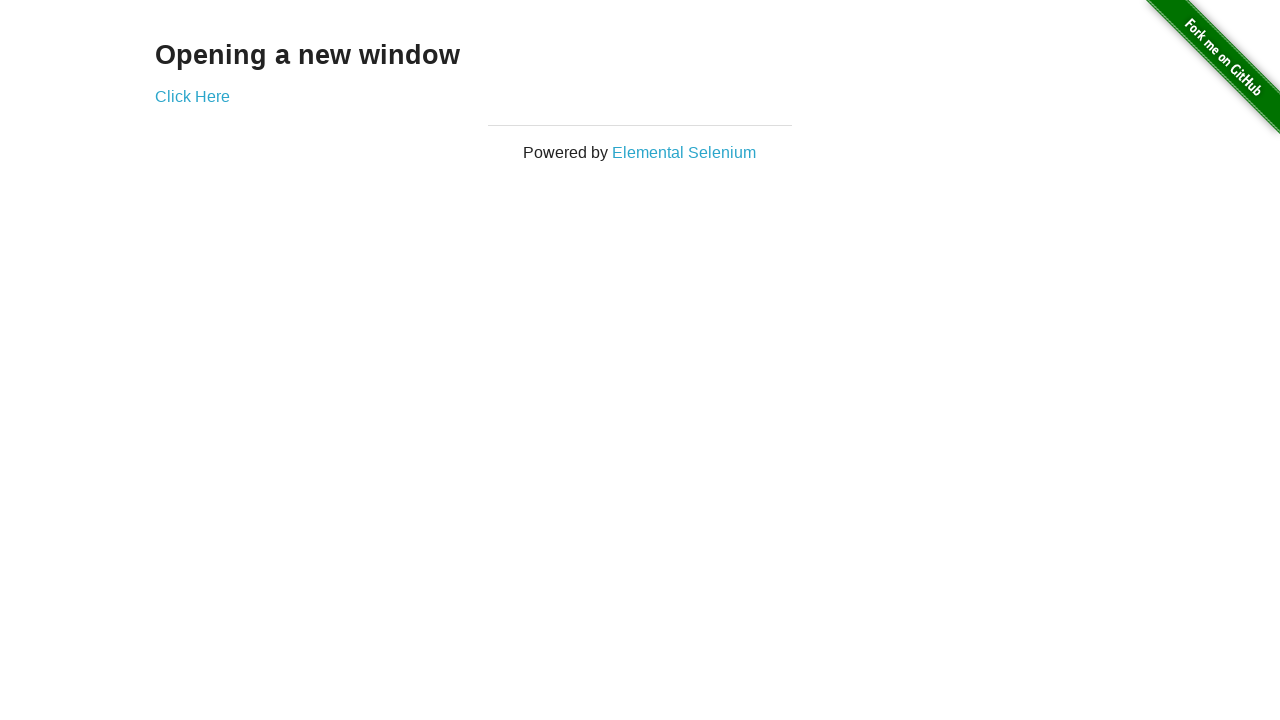

Clicked link to open new window at (192, 96) on xpath=//a[@href="/windows/new"]
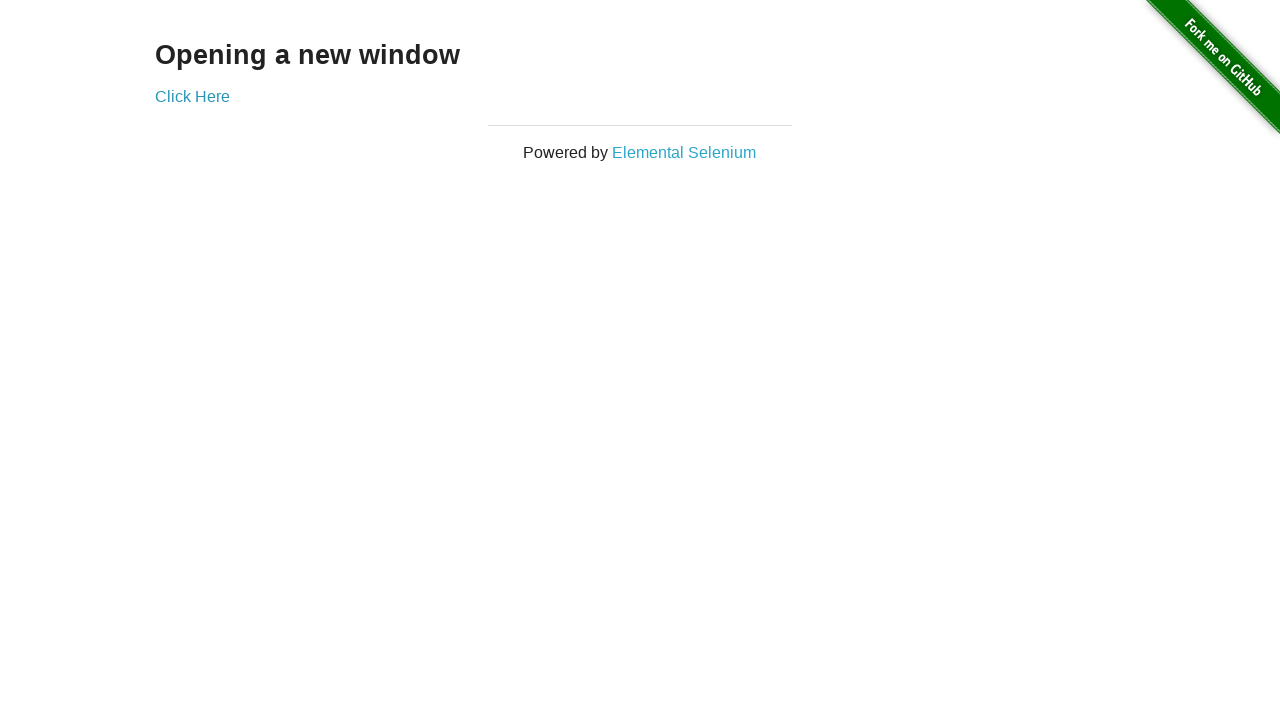

Captured new page/tab object
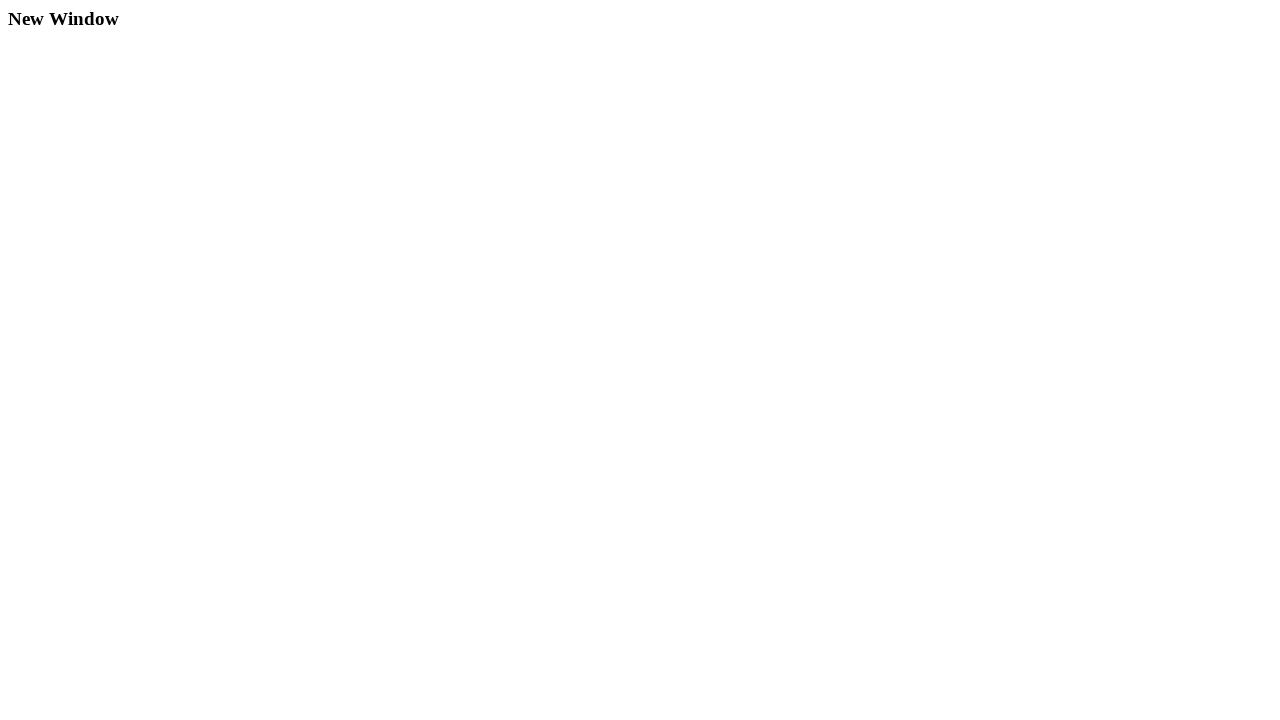

New page finished loading
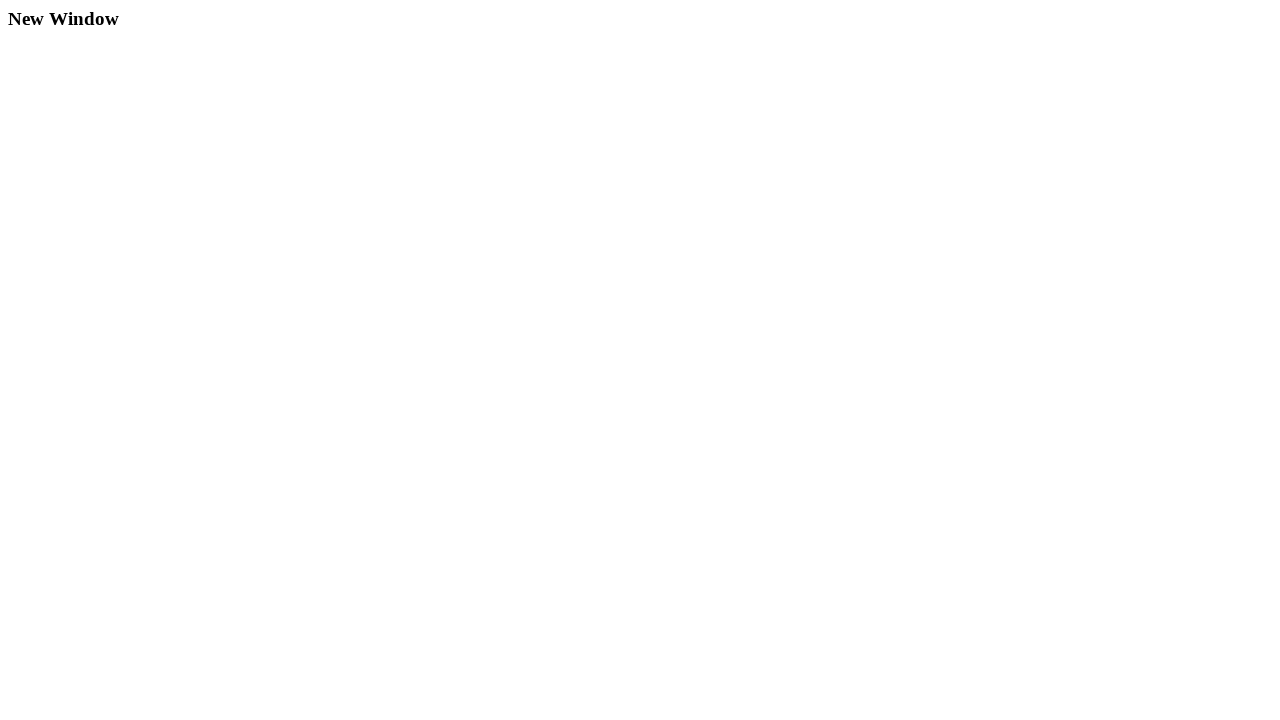

Verified new page title is 'New Window'
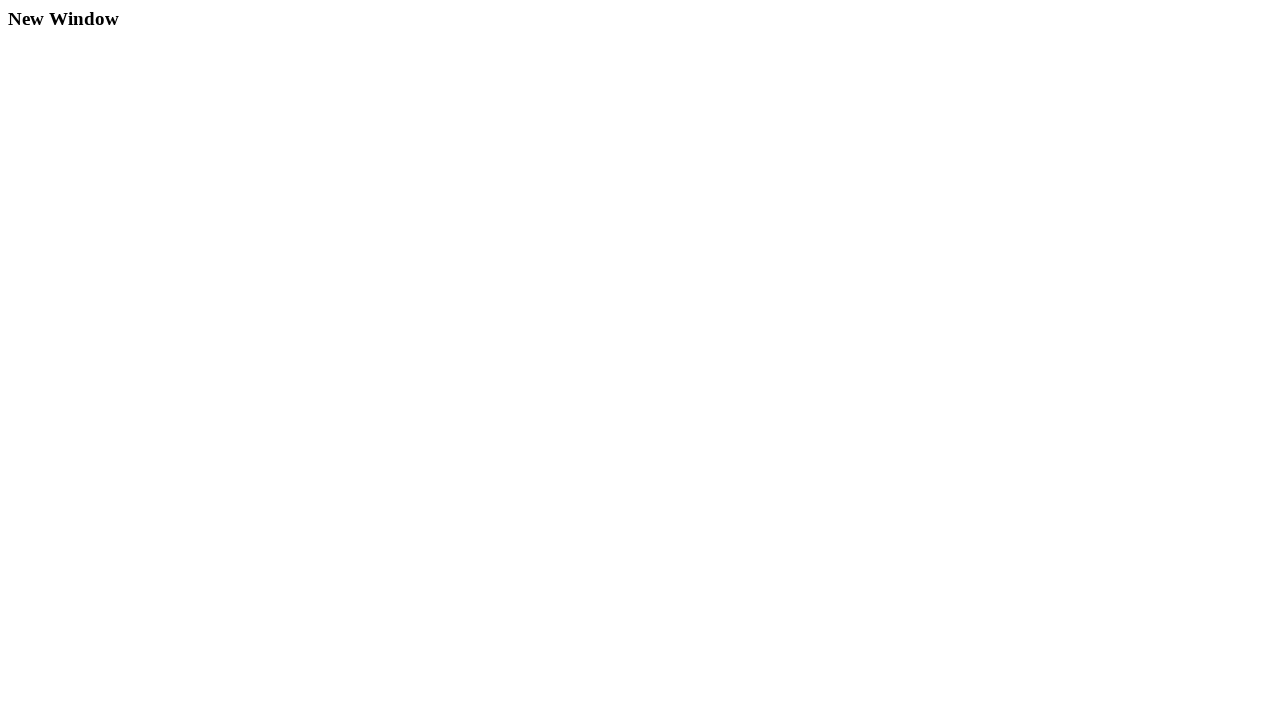

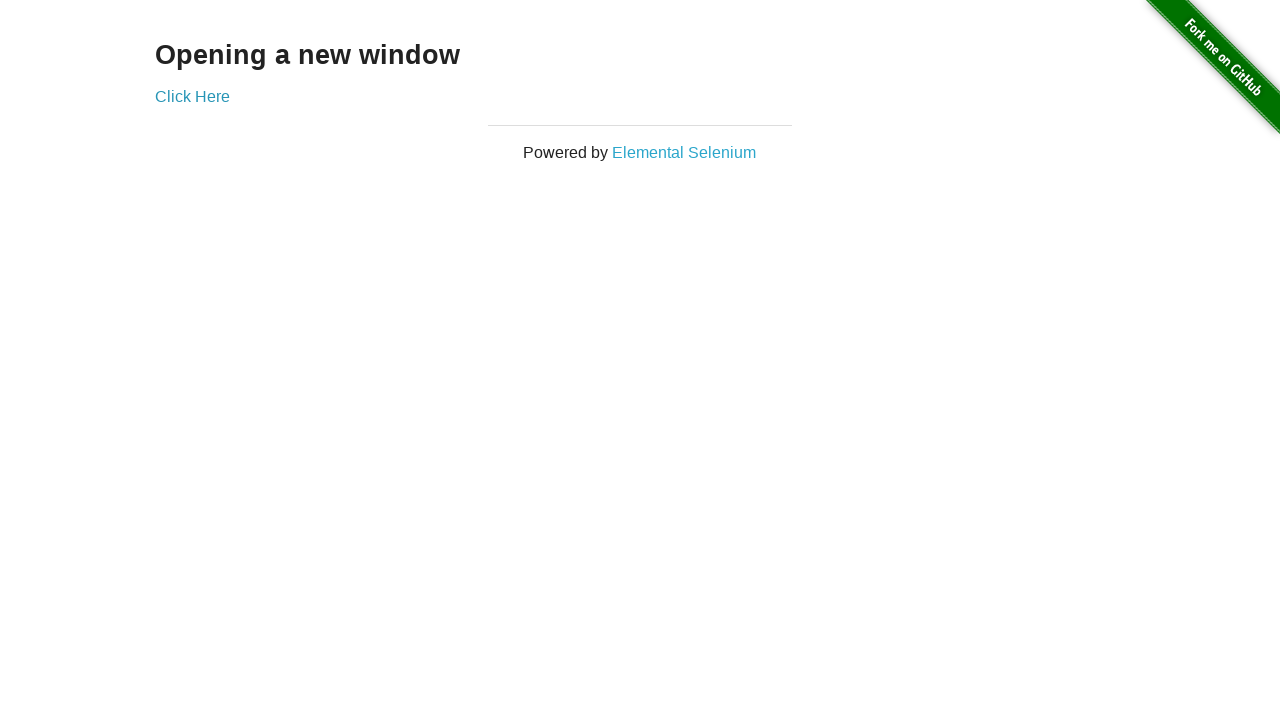